Tests filling out a sign-up form with dynamically generated attributes by locating elements using XPath with partial class names and label relationships, then submitting the form and verifying the confirmation message.

Starting URL: https://v1.training-support.net/selenium/dynamic-attributes

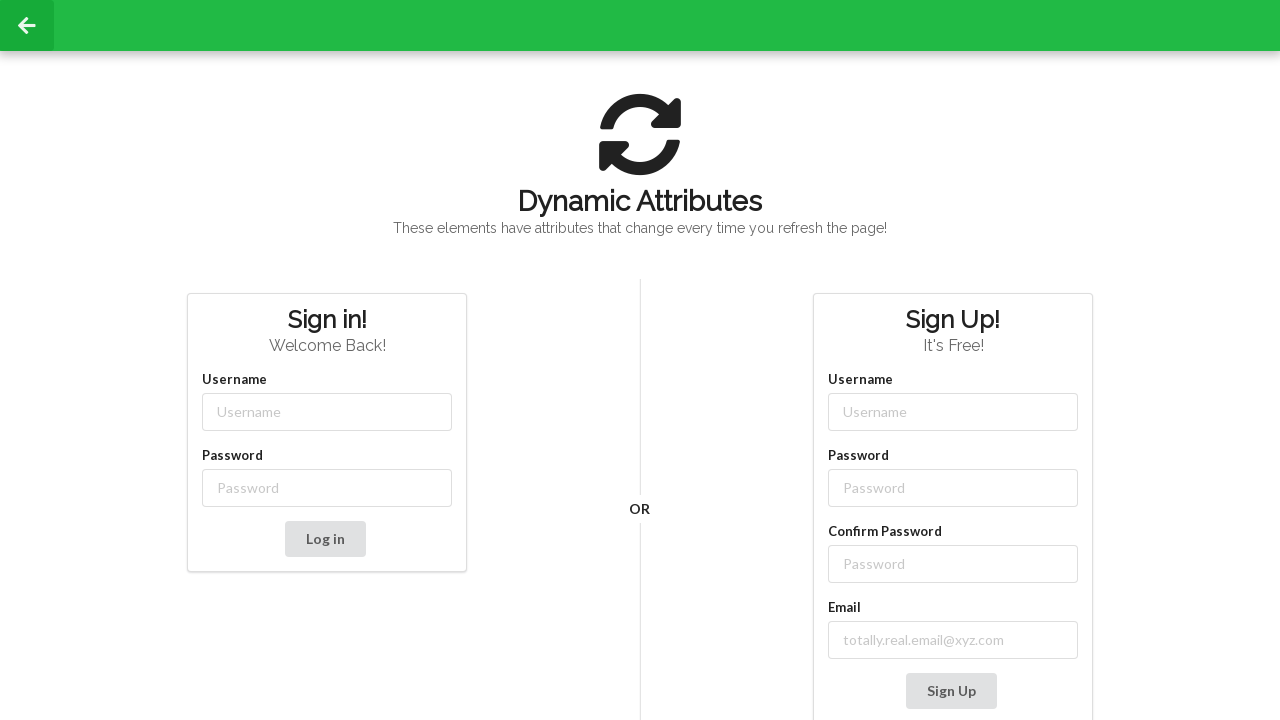

Filled username field with 'NewUser' using partial class name match on input[class*='-username']
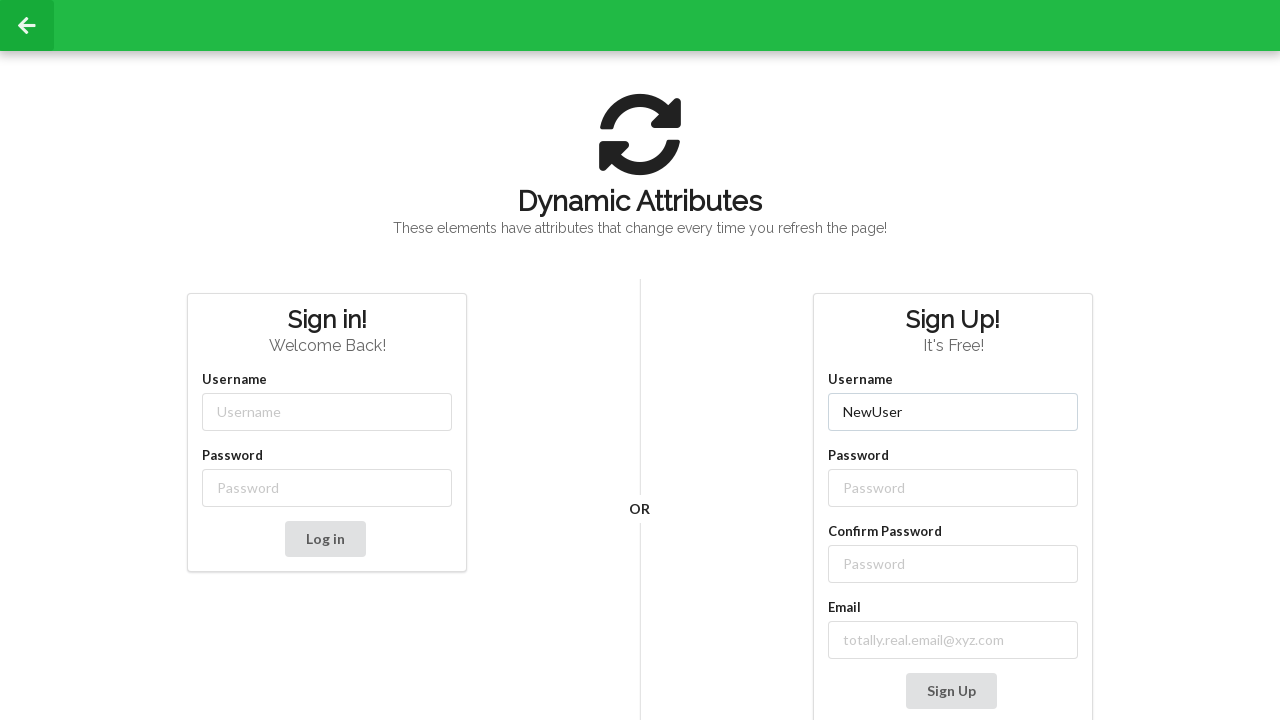

Filled password field with 'SecurePass123' using partial class name match on input[class*='-password']
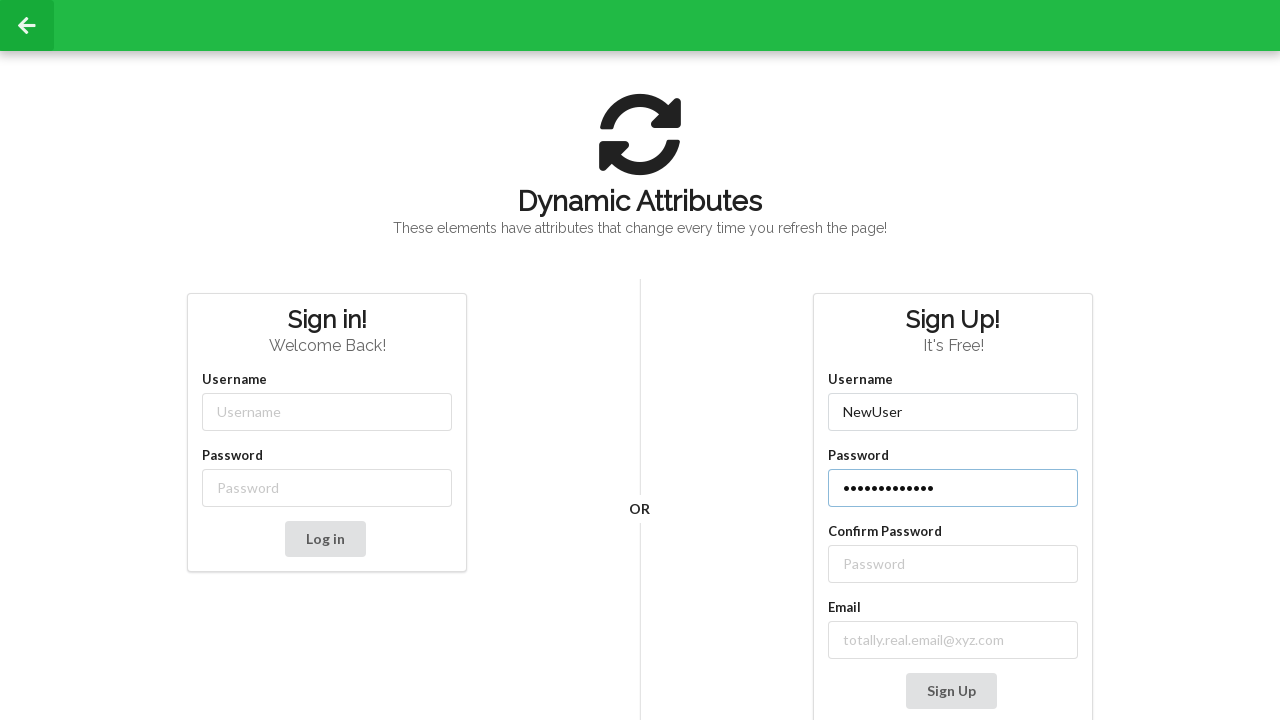

Filled confirm password field with 'SecurePass123' using label relationship on //label[text()='Confirm Password']/following-sibling::input
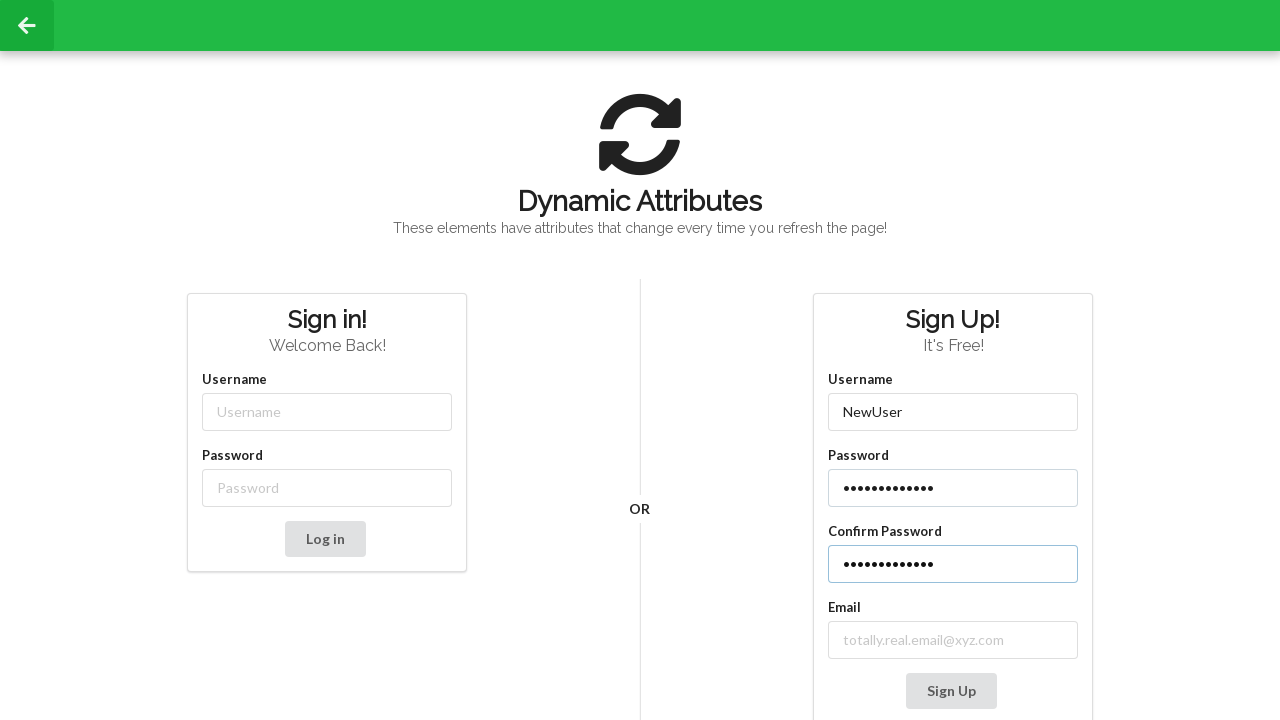

Filled email field with 'testuser@example.com' using label containing 'mail' on //label[contains(text(), 'mail')]/following-sibling::input
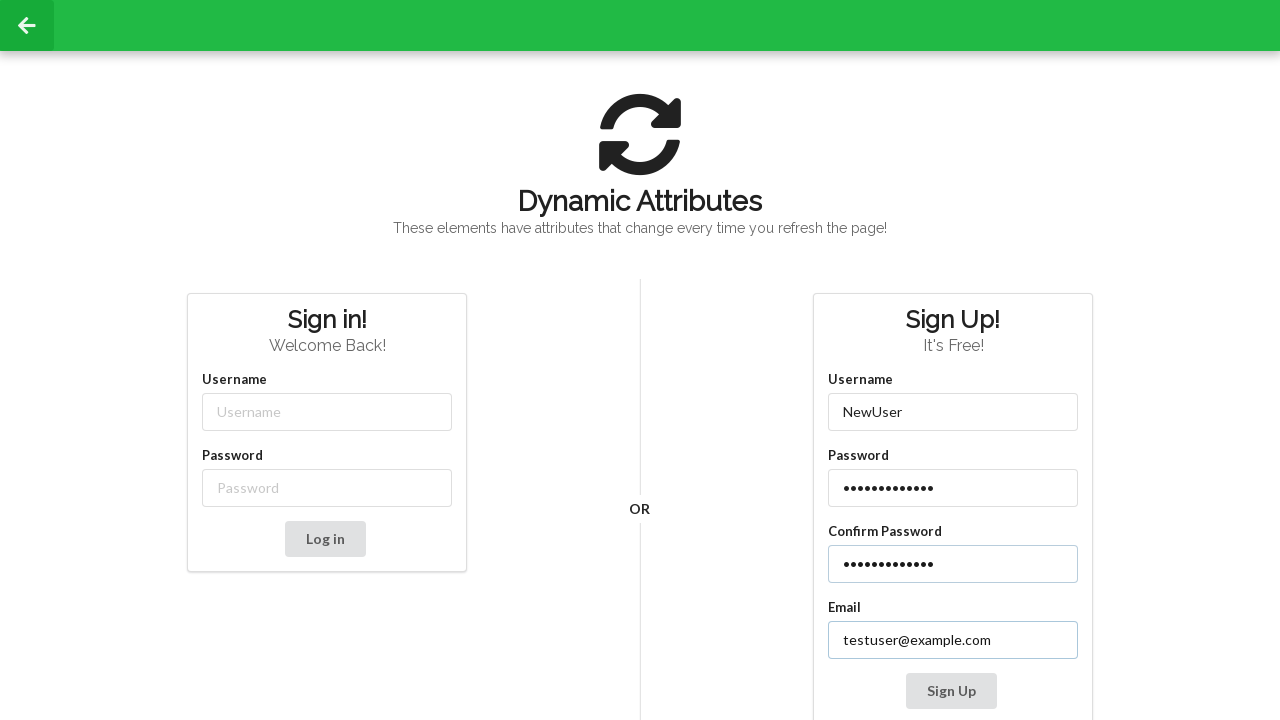

Clicked Sign Up button to submit form at (951, 691) on xpath=//button[contains(text(), 'Sign Up')]
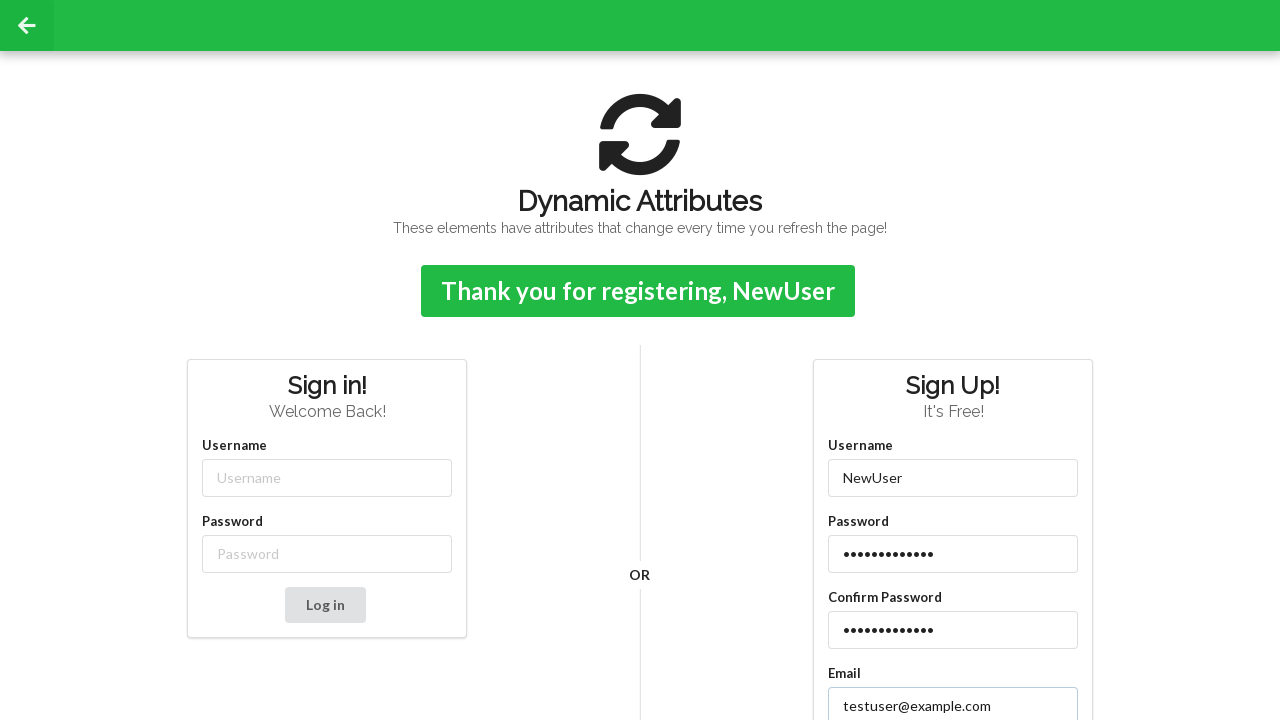

Confirmation message appeared after form submission
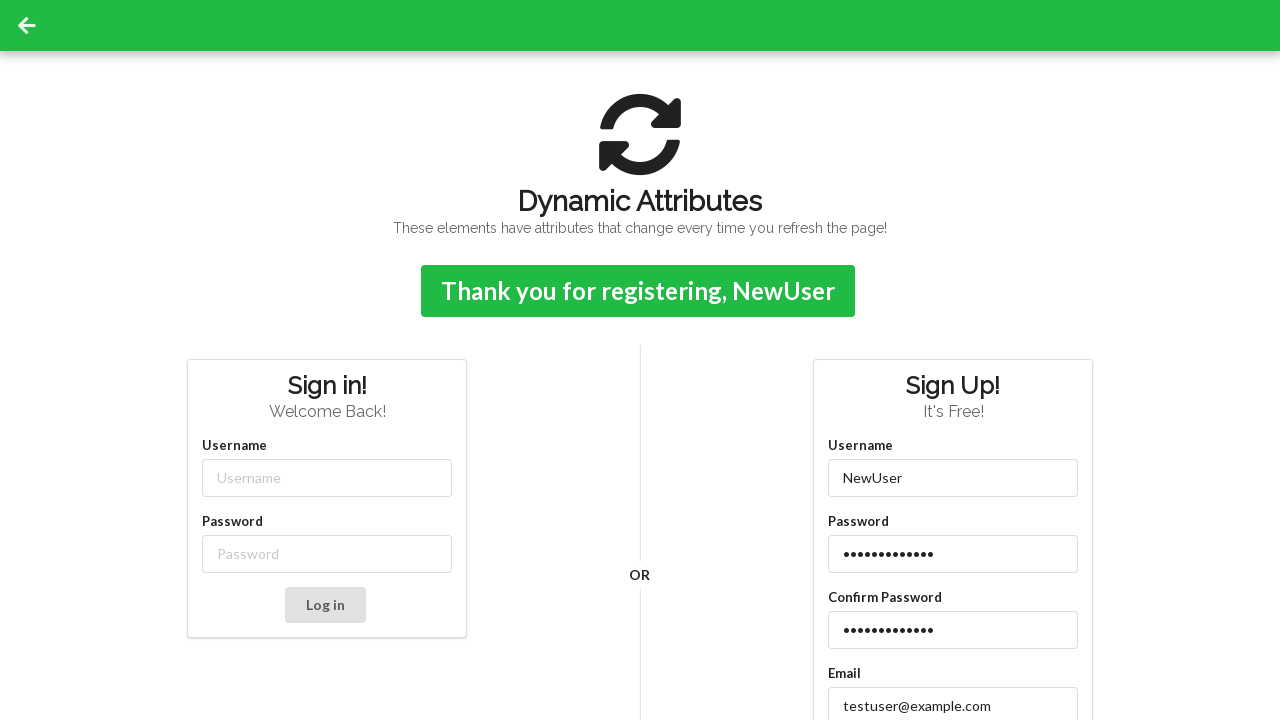

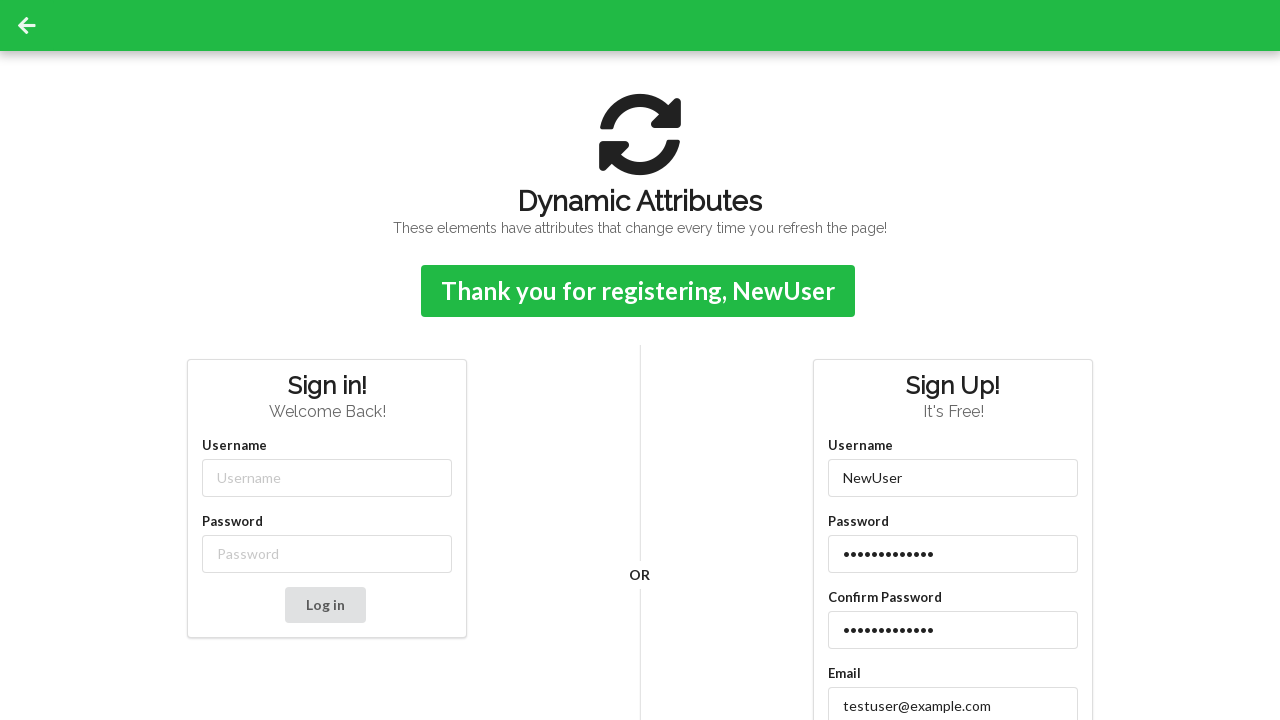